Tests the Python.org search functionality by entering a search query "pycon" and verifying that results are returned

Starting URL: http://www.python.org

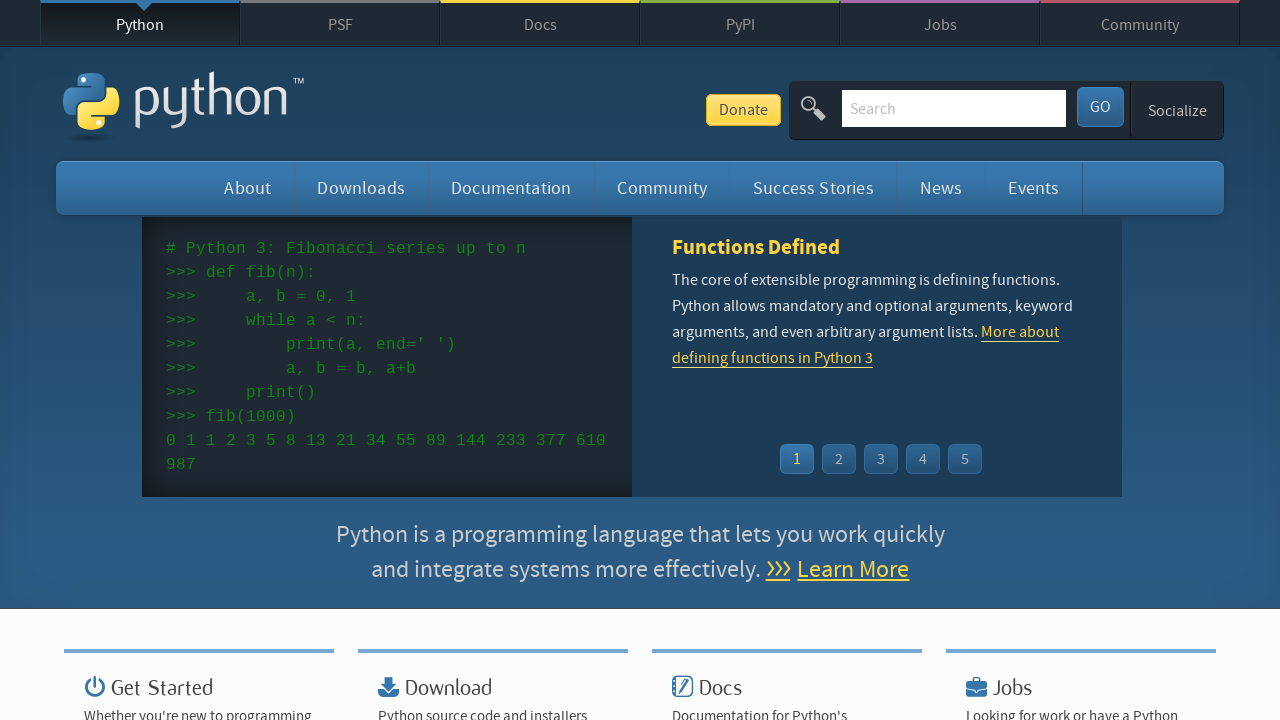

Verified page title contains 'Python'
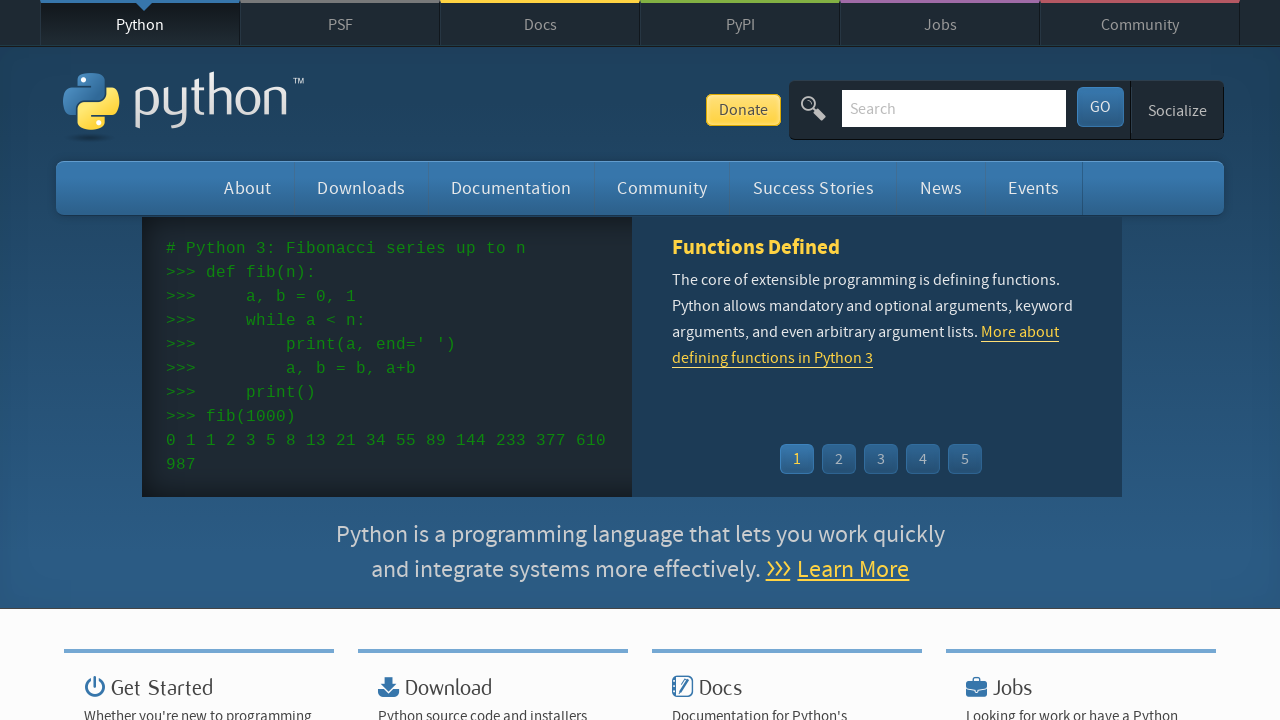

Filled search box with 'pycon' on input[name='q']
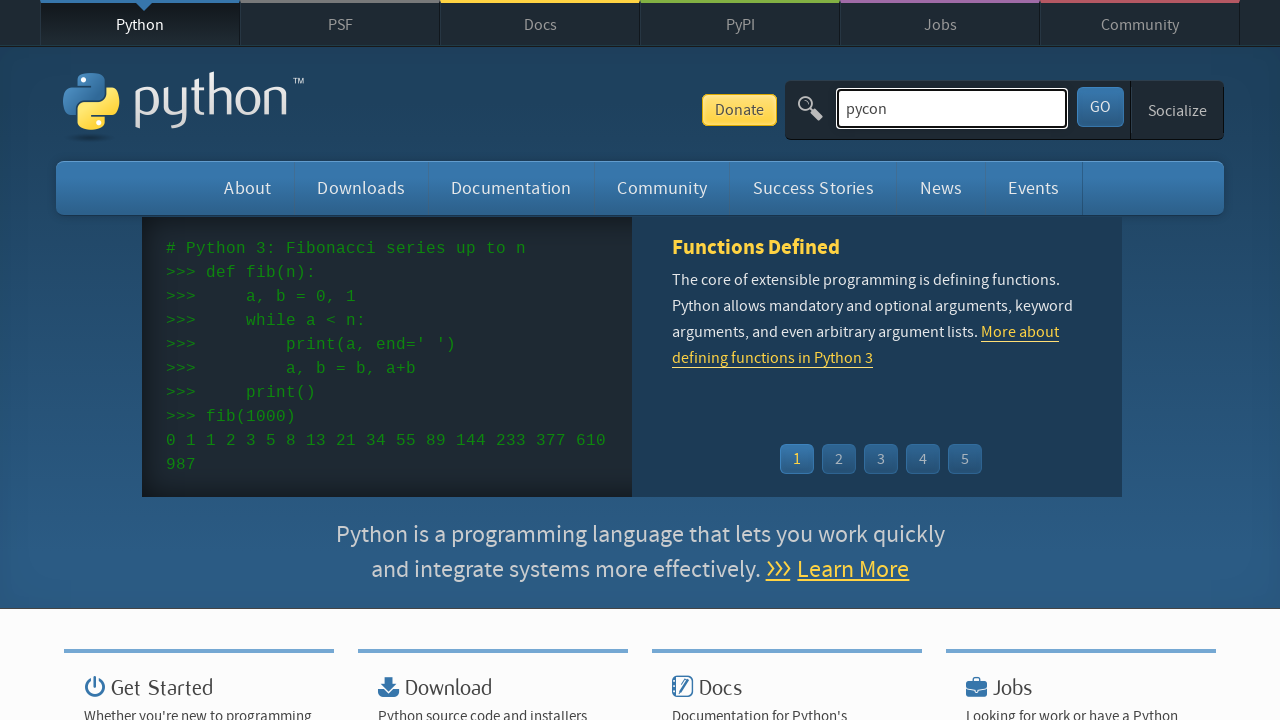

Pressed Enter to submit search form on input[name='q']
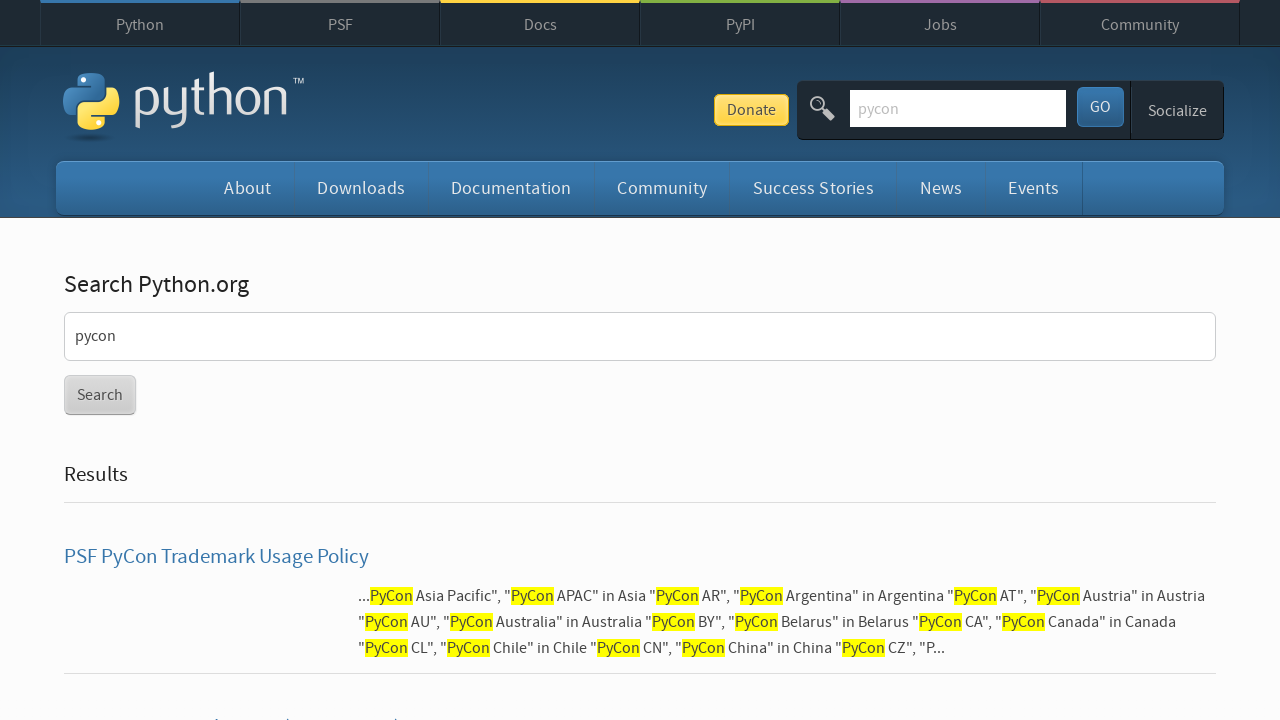

Waited for page to load (networkidle)
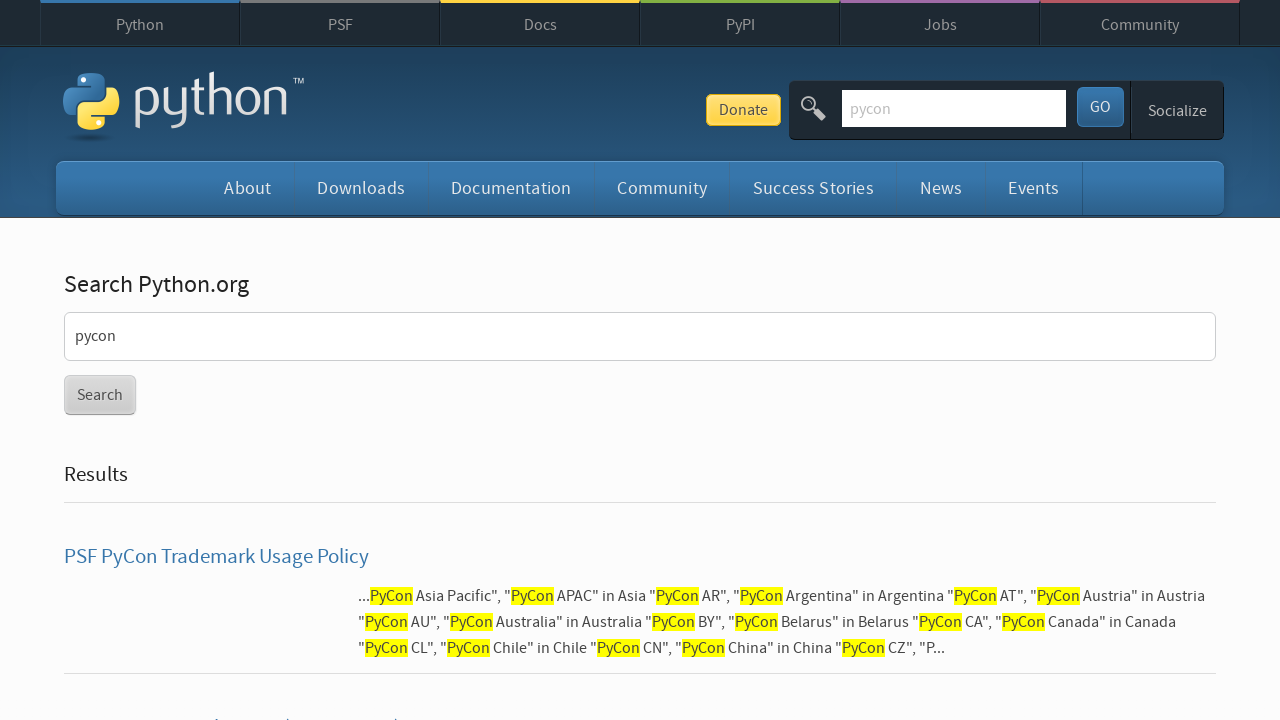

Verified search results returned (no 'No results found' message)
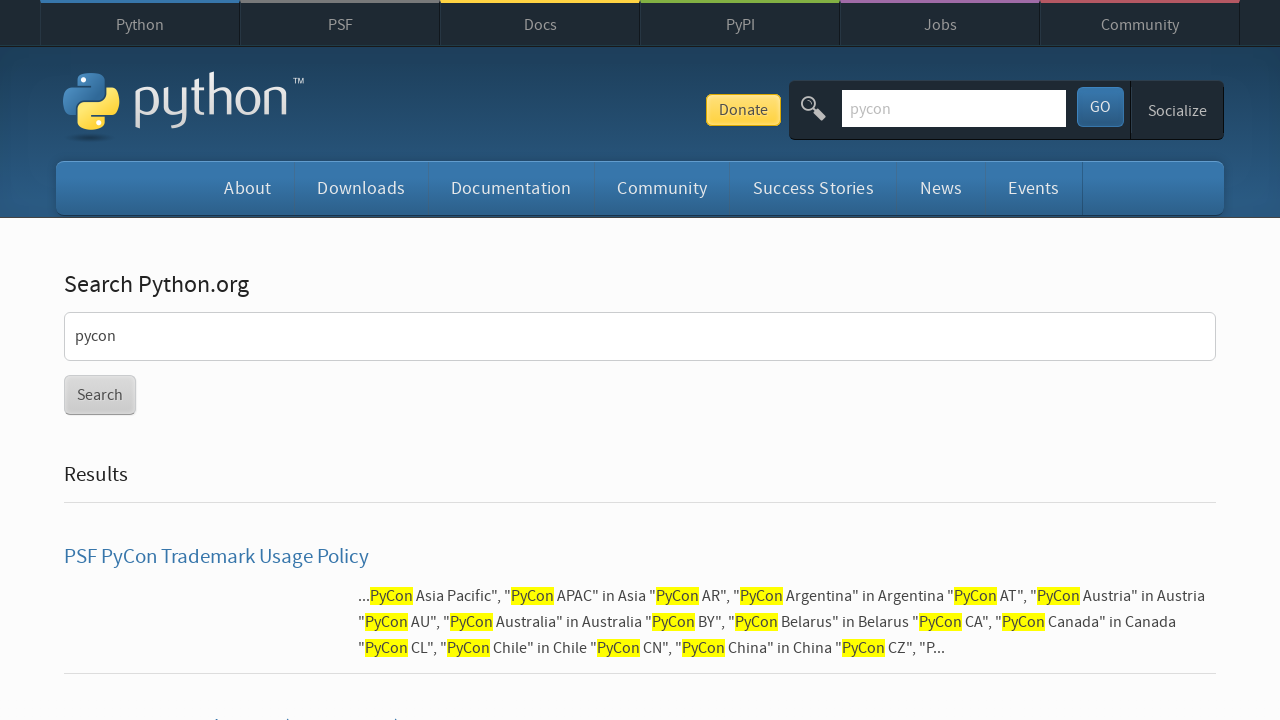

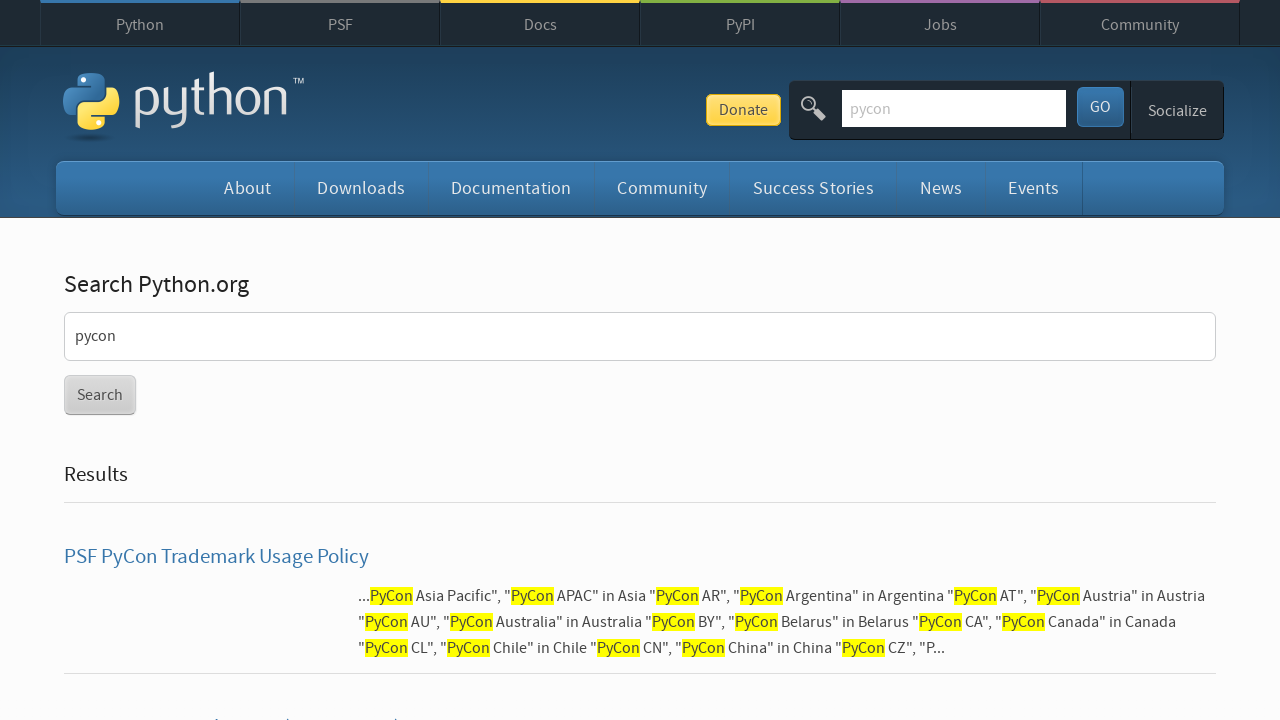